Tests sorting by newness rating and verifies the first product displayed

Starting URL: http://practice.automationtesting.in/shop

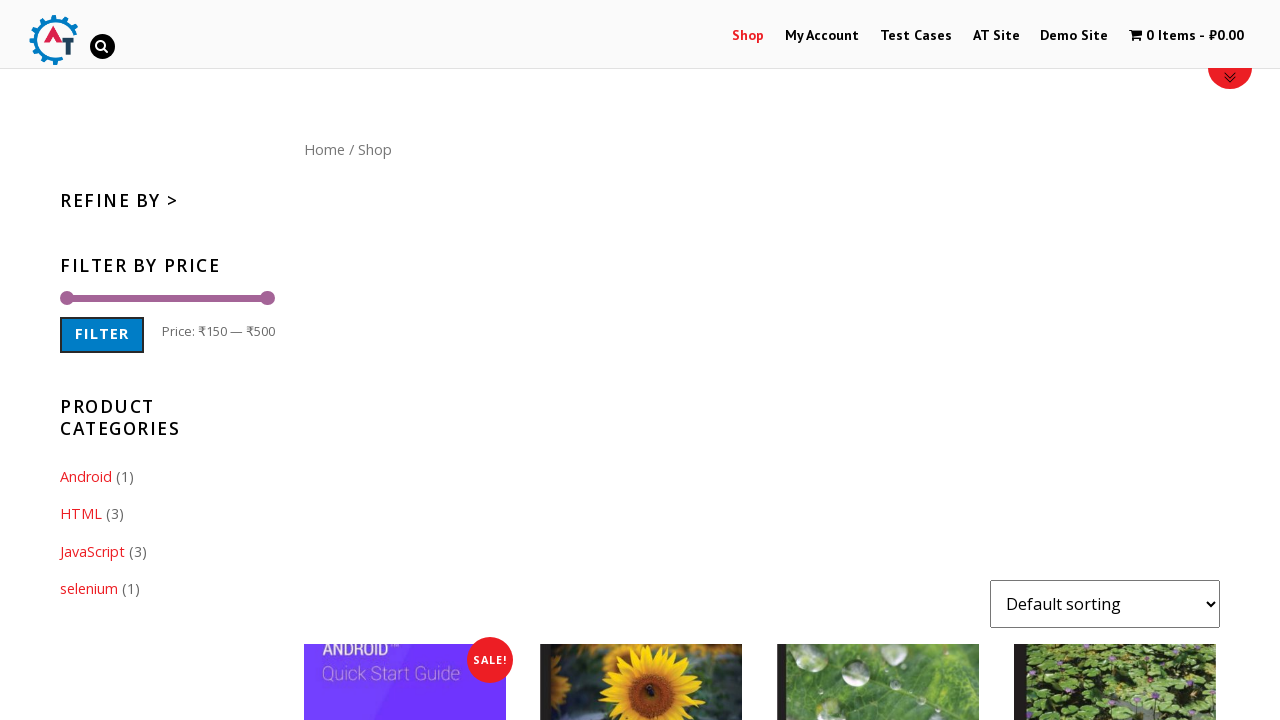

Waited for page to load with networkidle state
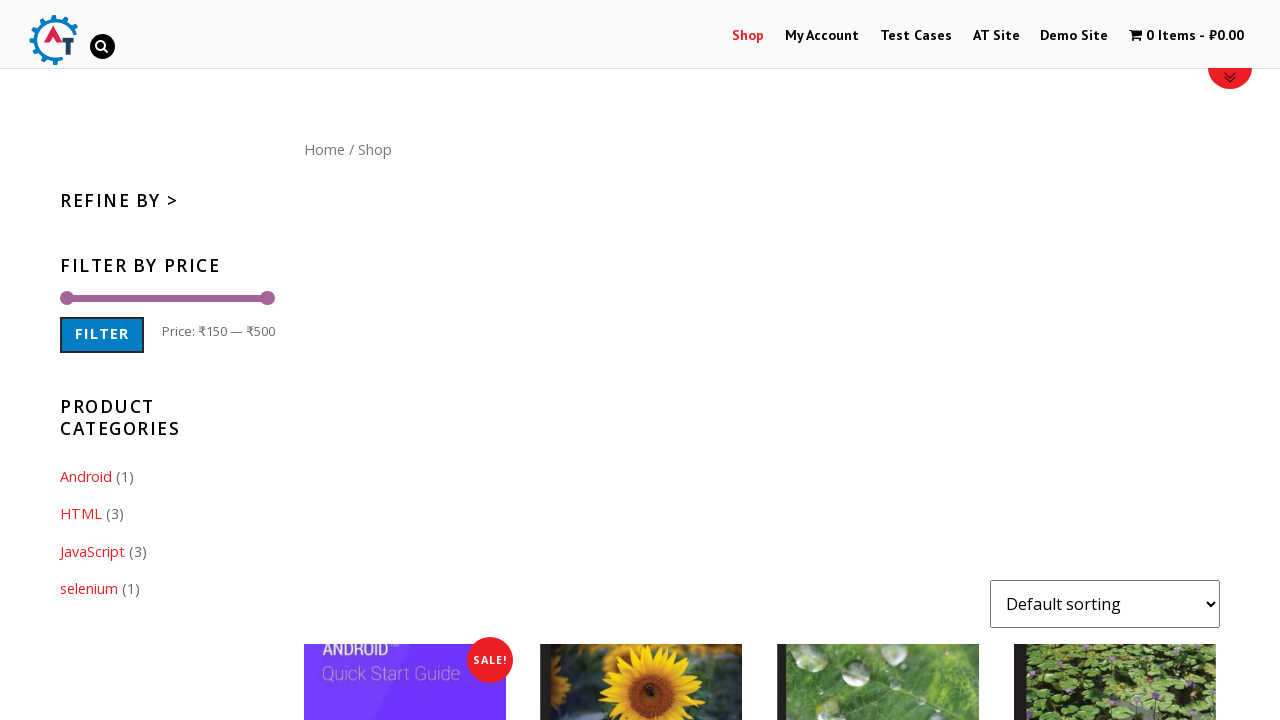

Selected 'date' (newness) option from sort dropdown on #content form select
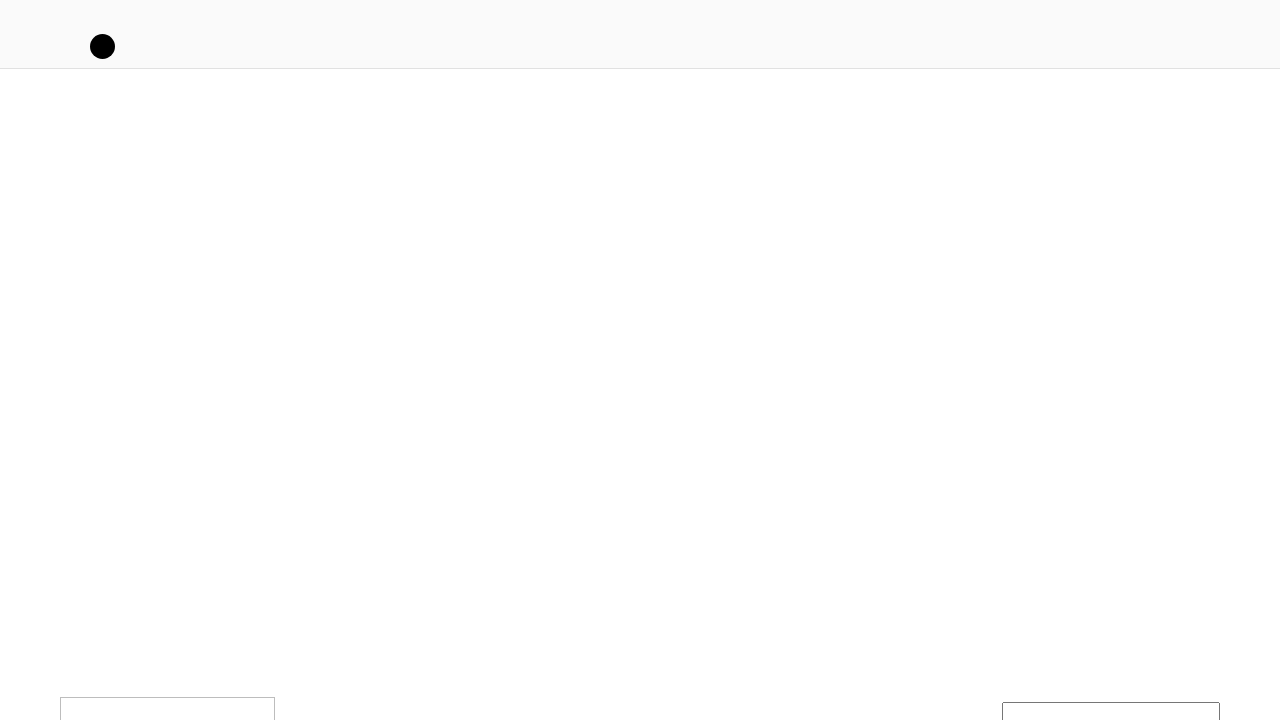

Waited 2 seconds for sorting to apply
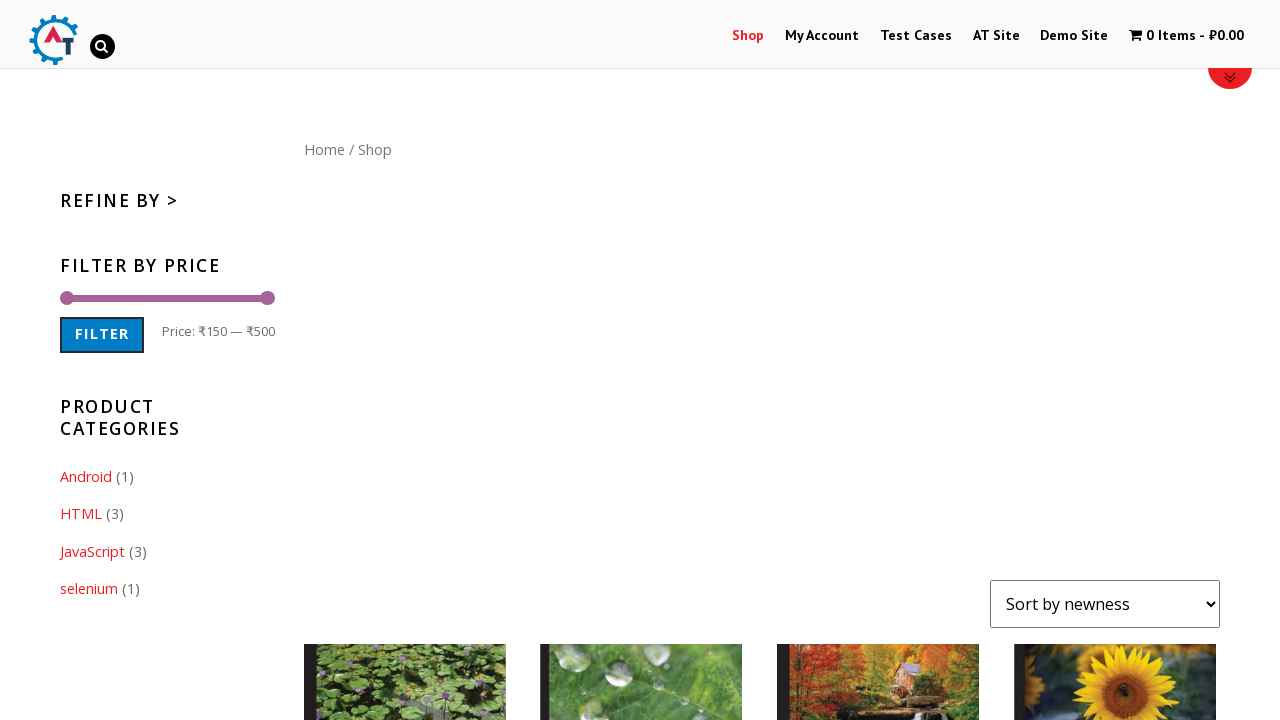

Clicked on the first product image in the shop list at (405, 619) on #content ul li:first-child a:first-child img
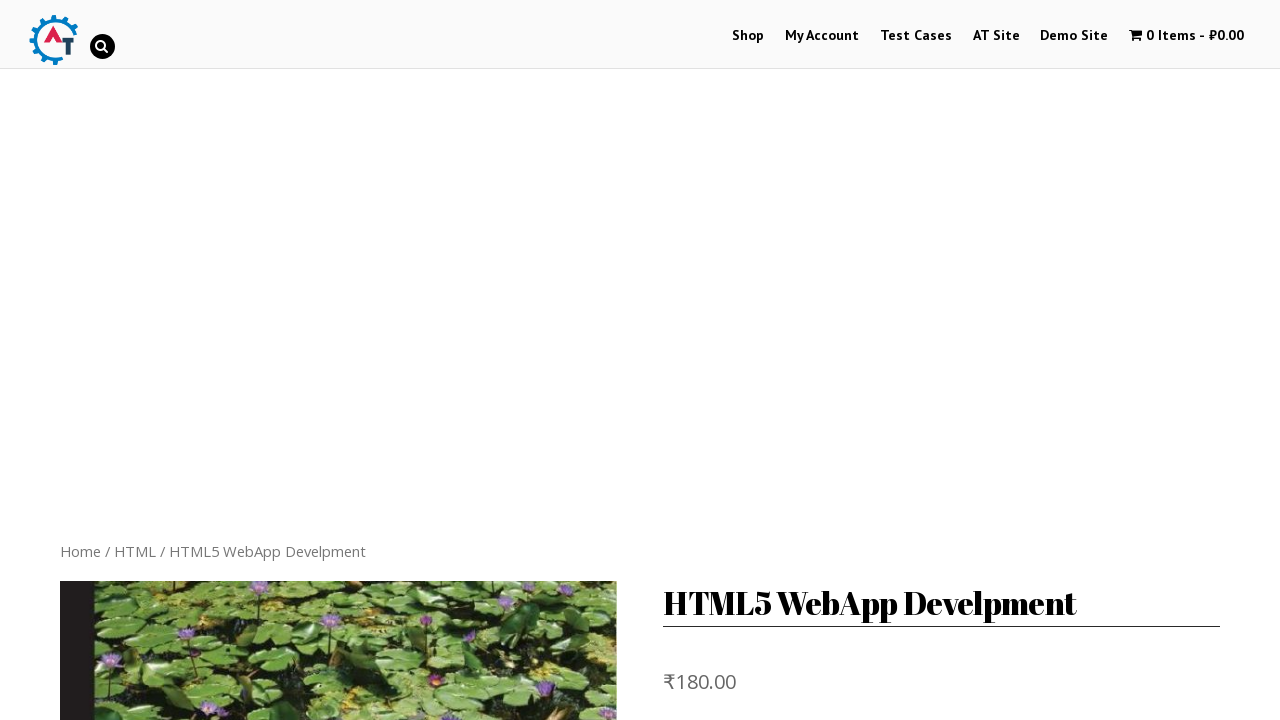

Product page loaded and product title (h1) is visible
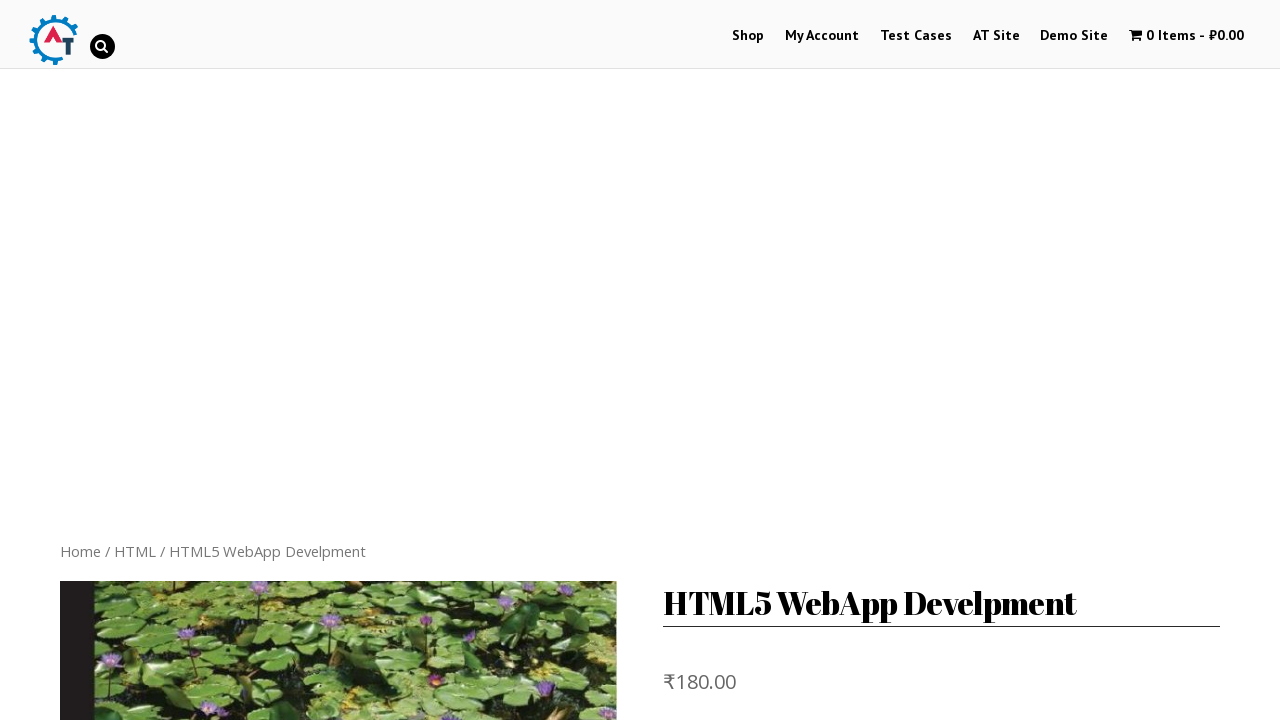

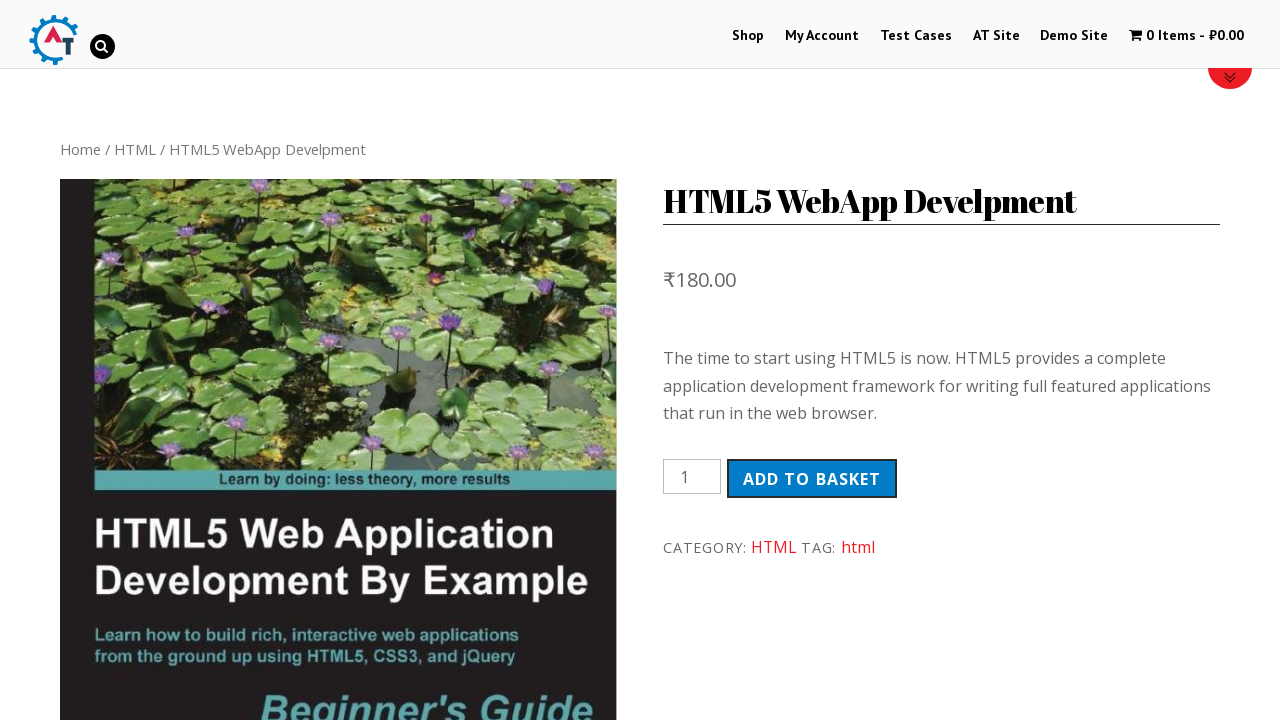